Navigates to Flipkart homepage and verifies the page loads successfully by checking the page title

Starting URL: https://www.flipkart.com/

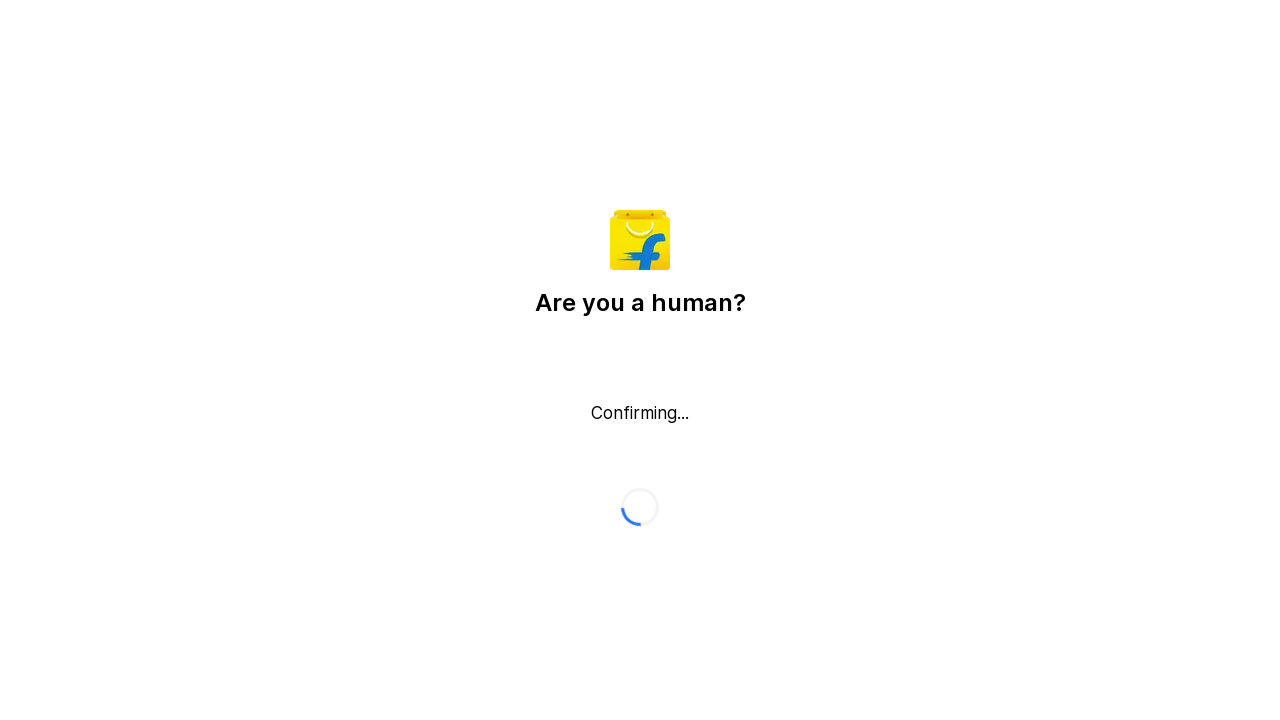

Waited for page to reach domcontentloaded state
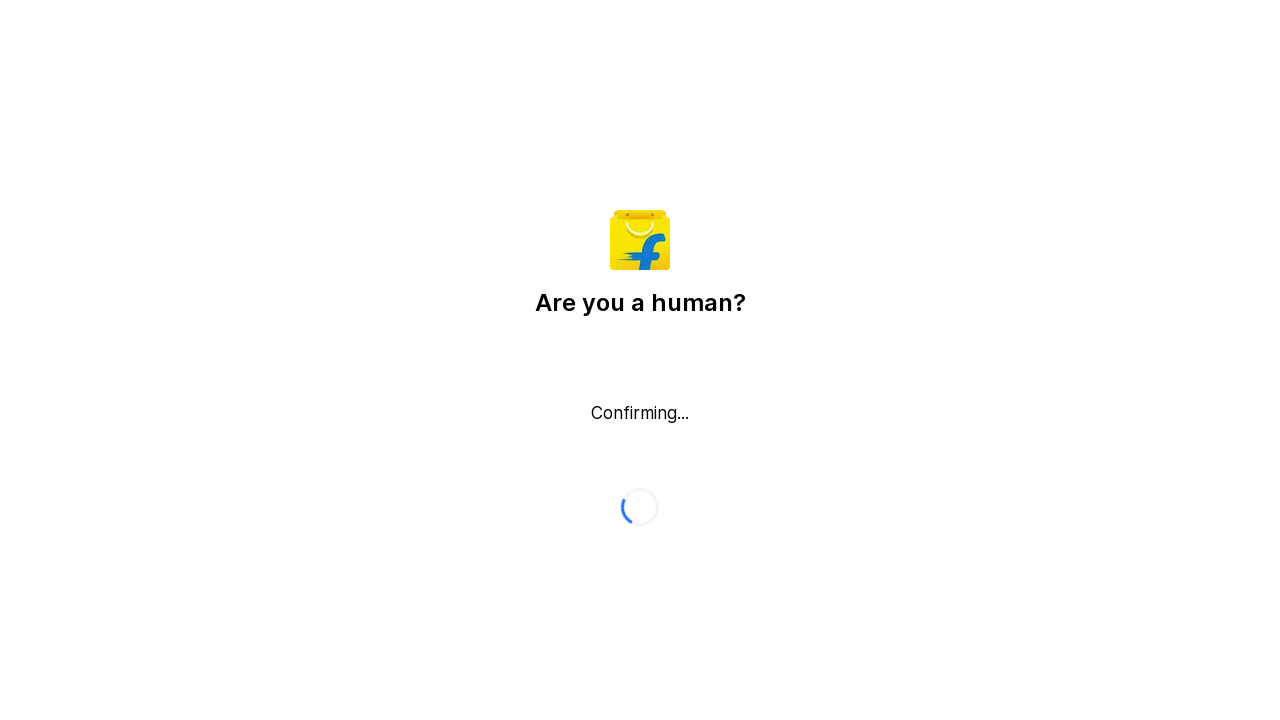

Retrieved page title: Flipkart reCAPTCHA
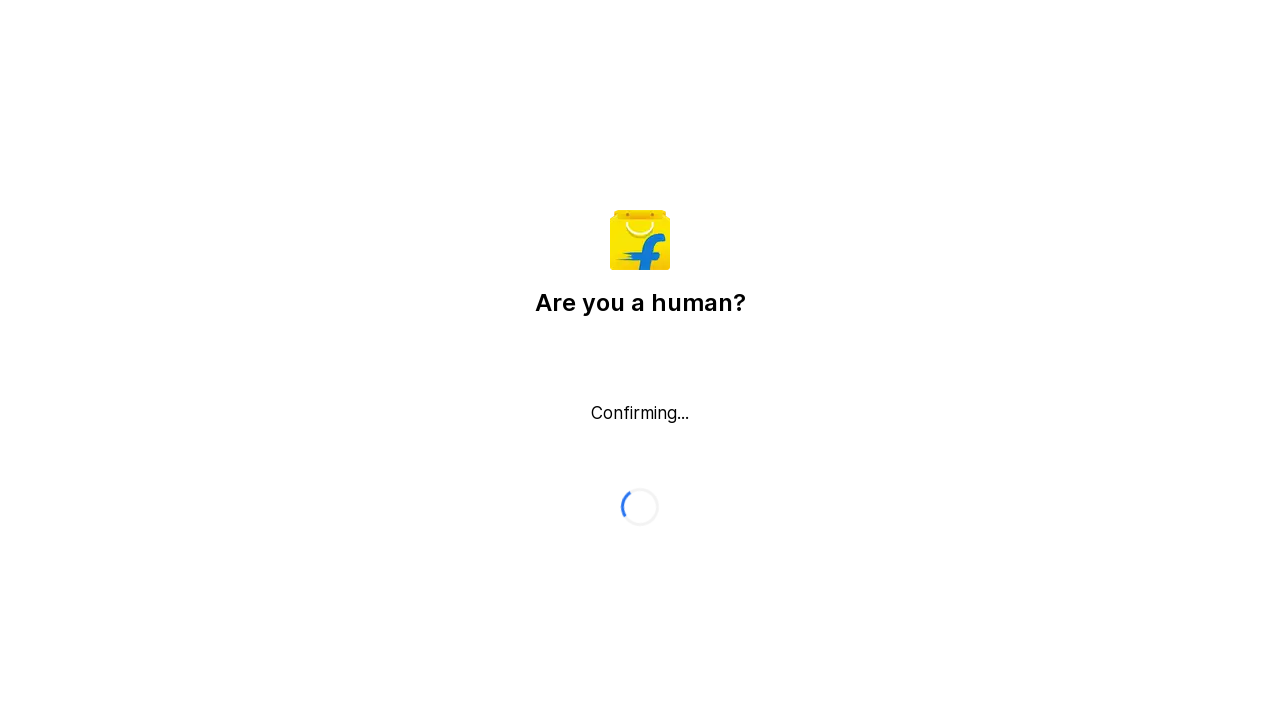

Printed page title to console
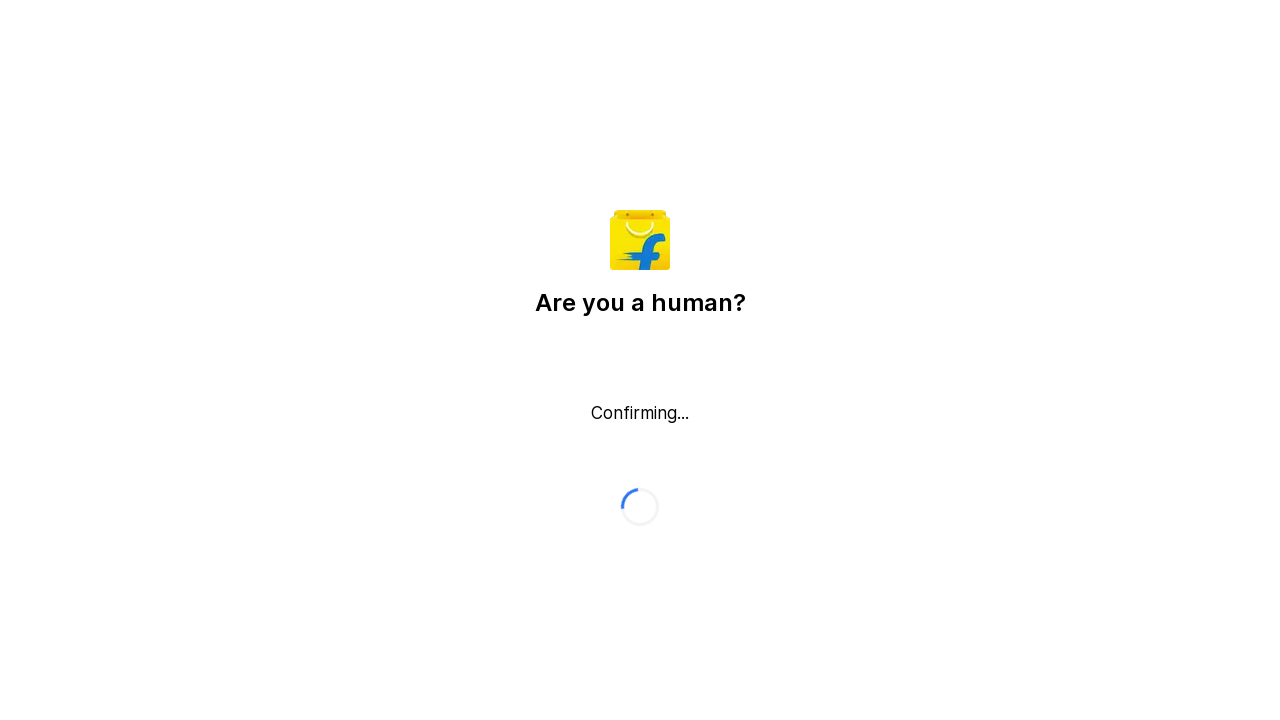

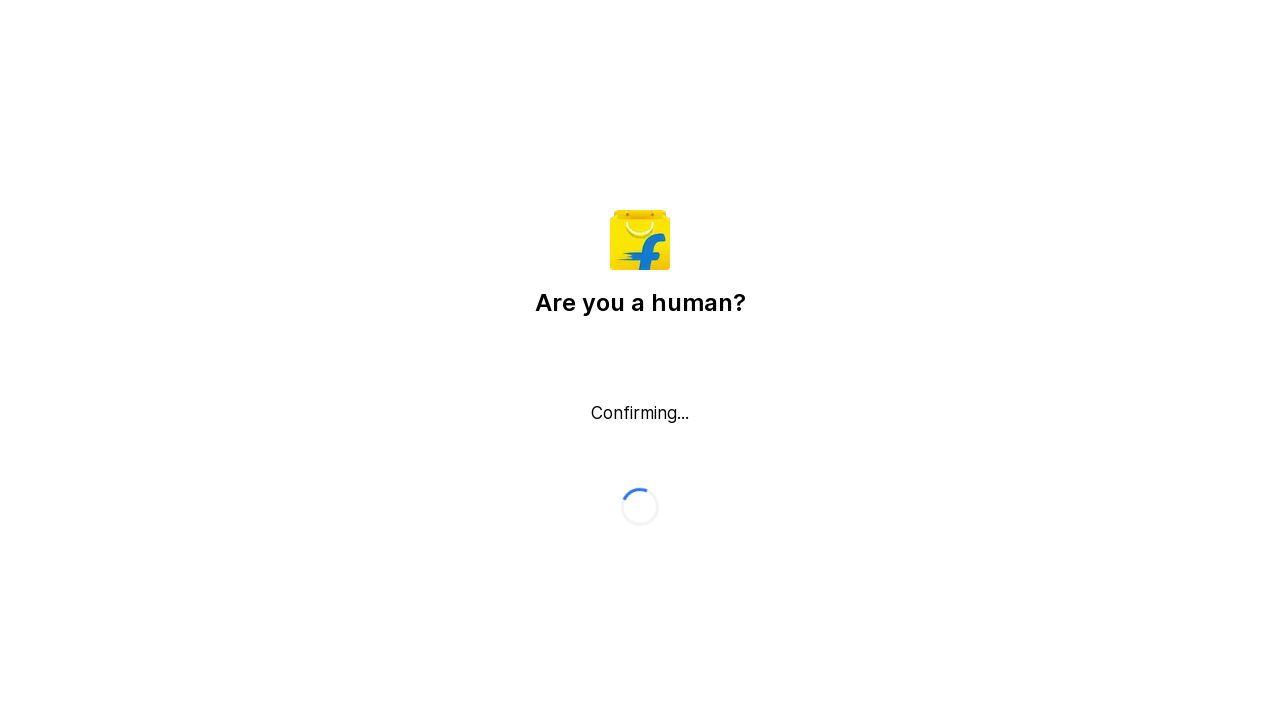